Tests sorting the Due column in ascending order using semantic class-based locators on the second table.

Starting URL: http://the-internet.herokuapp.com/tables

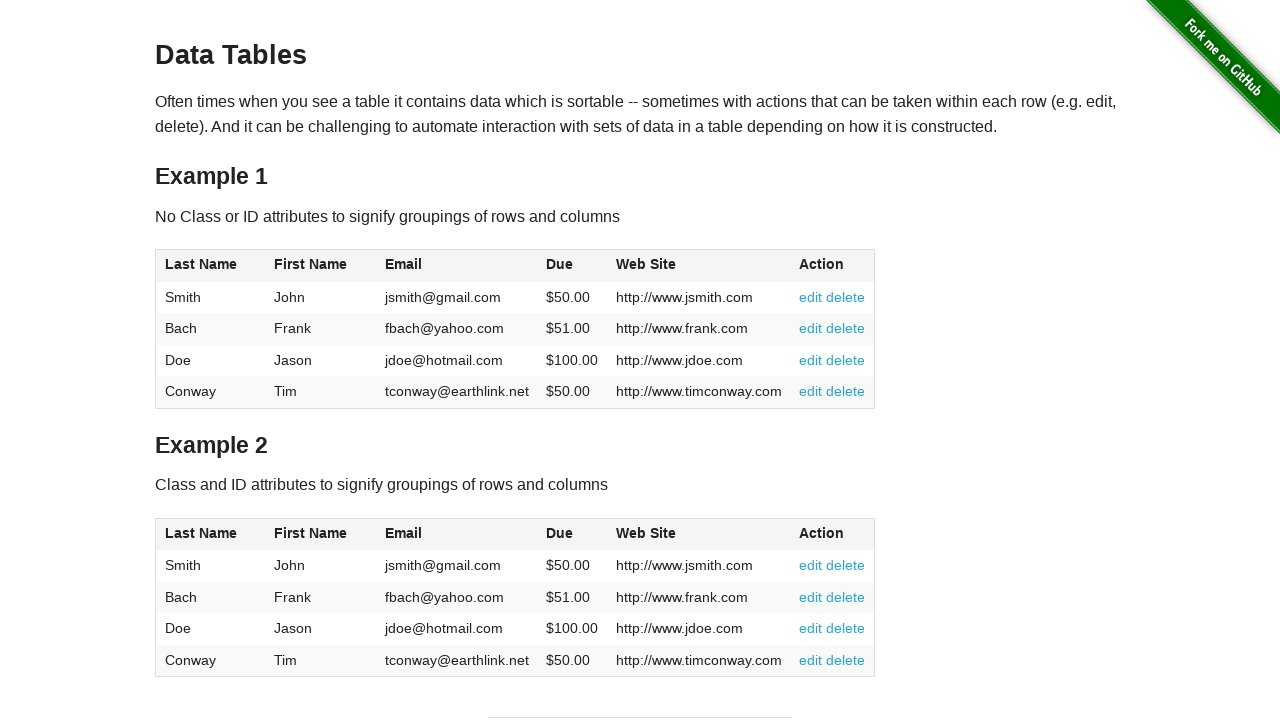

Clicked Due column header in second table to sort at (560, 533) on #table2 thead .dues
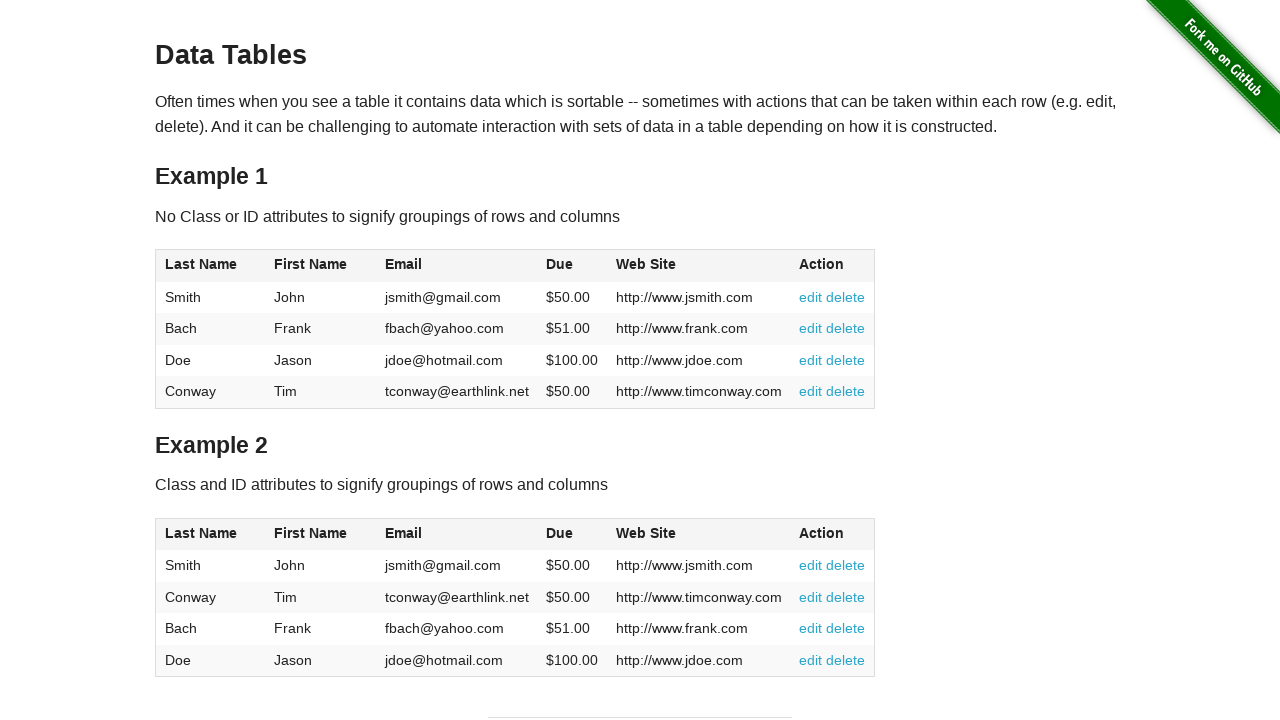

Due column data loaded after sorting
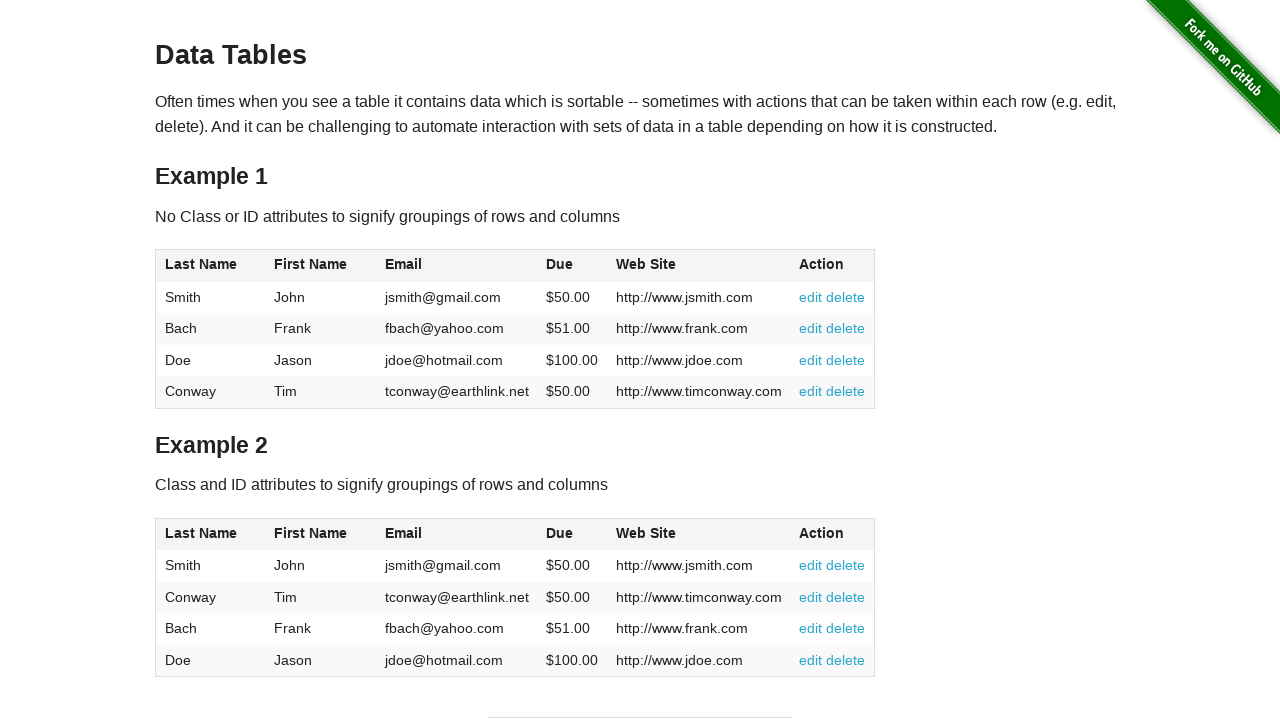

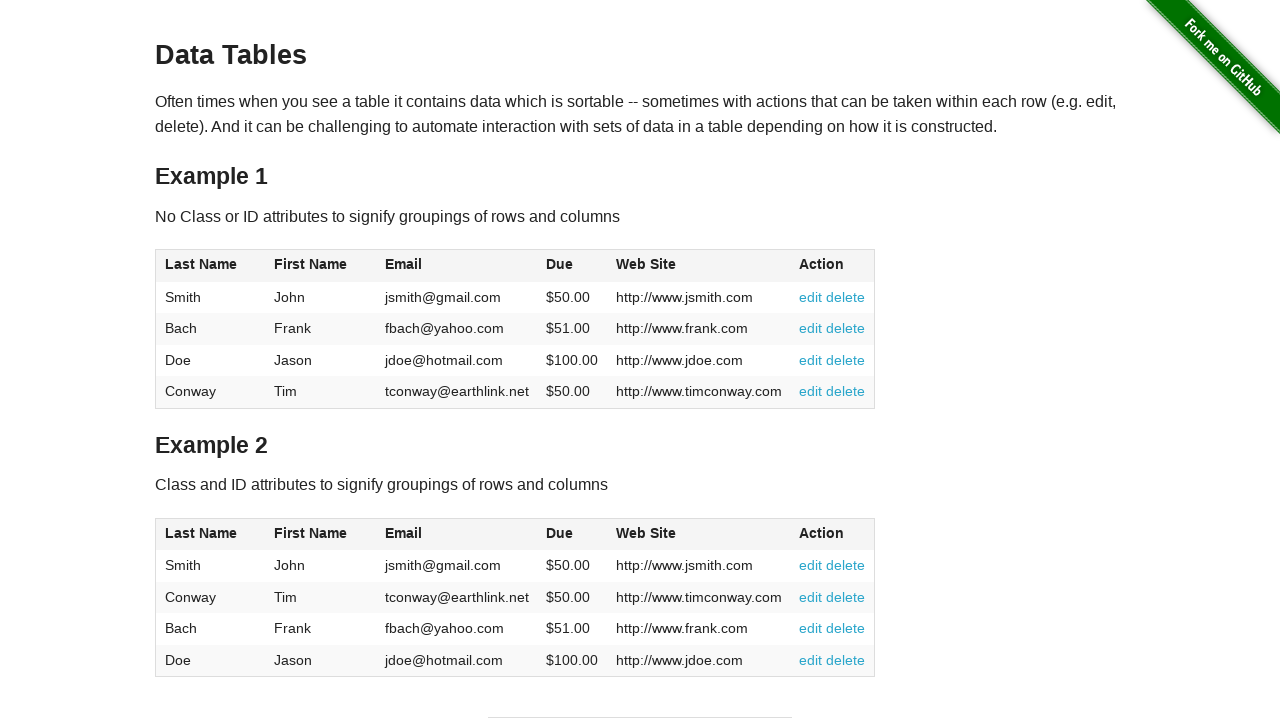